Tests right-click context menu functionality on an element

Starting URL: https://selenium.dev/selenium/web/mouse_interaction.html

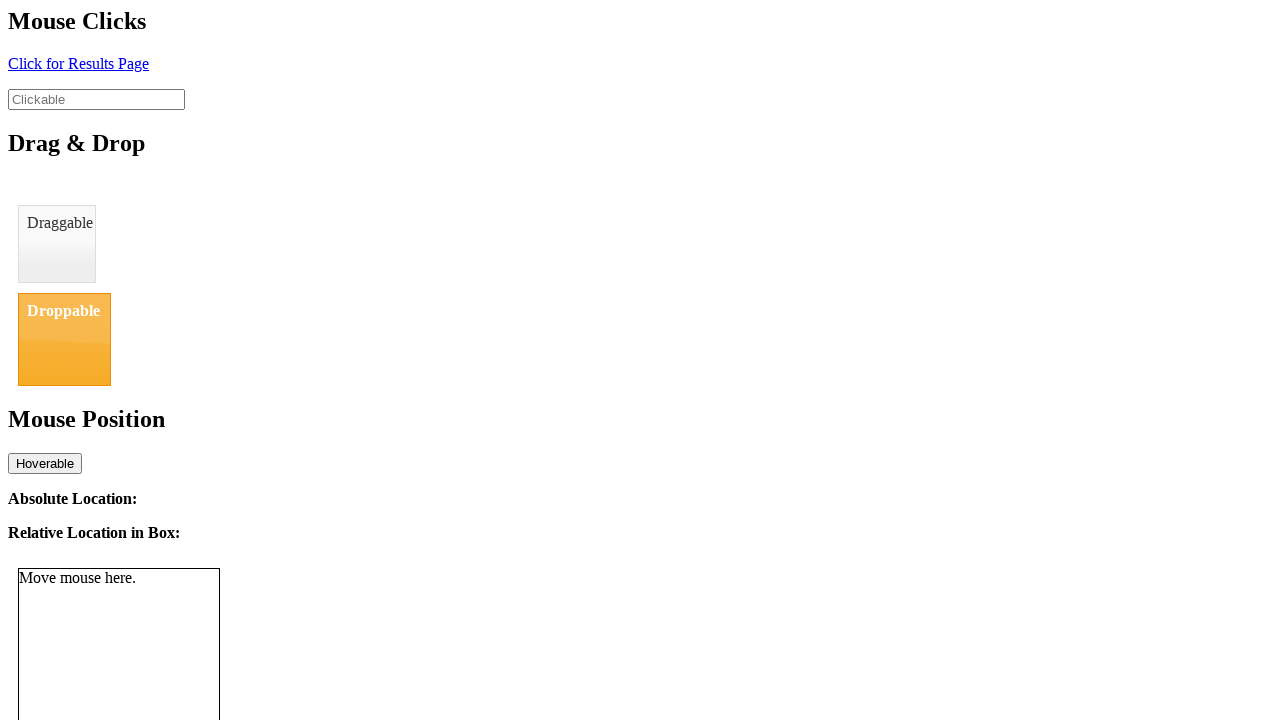

Right-clicked on the clickable element at (96, 99) on #clickable
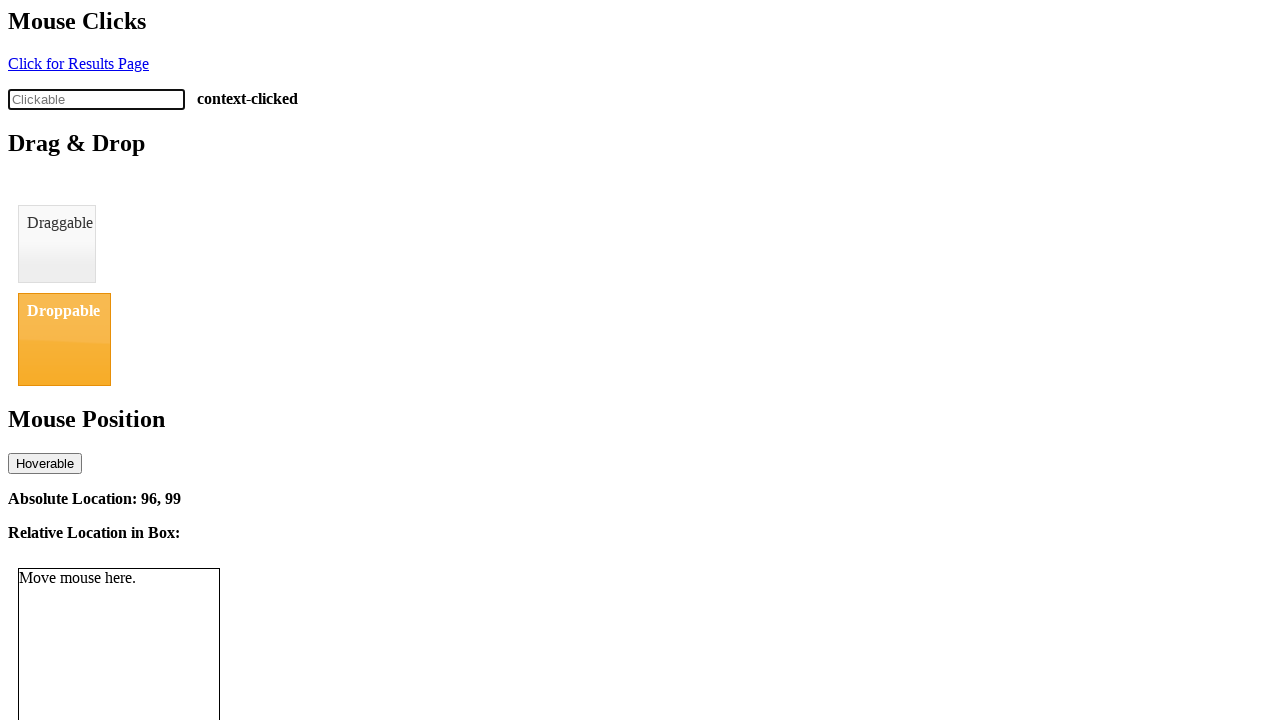

Waited 500ms for context menu to register
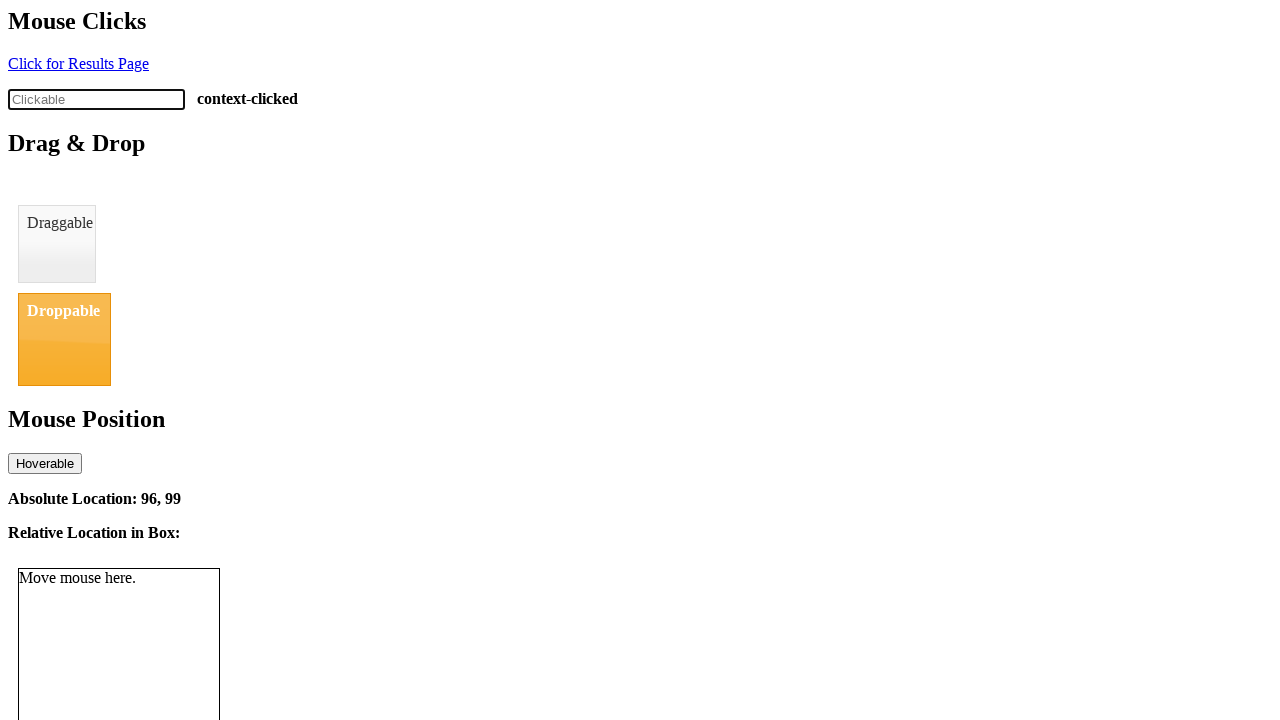

Verified context menu was registered with 'context-clicked' status
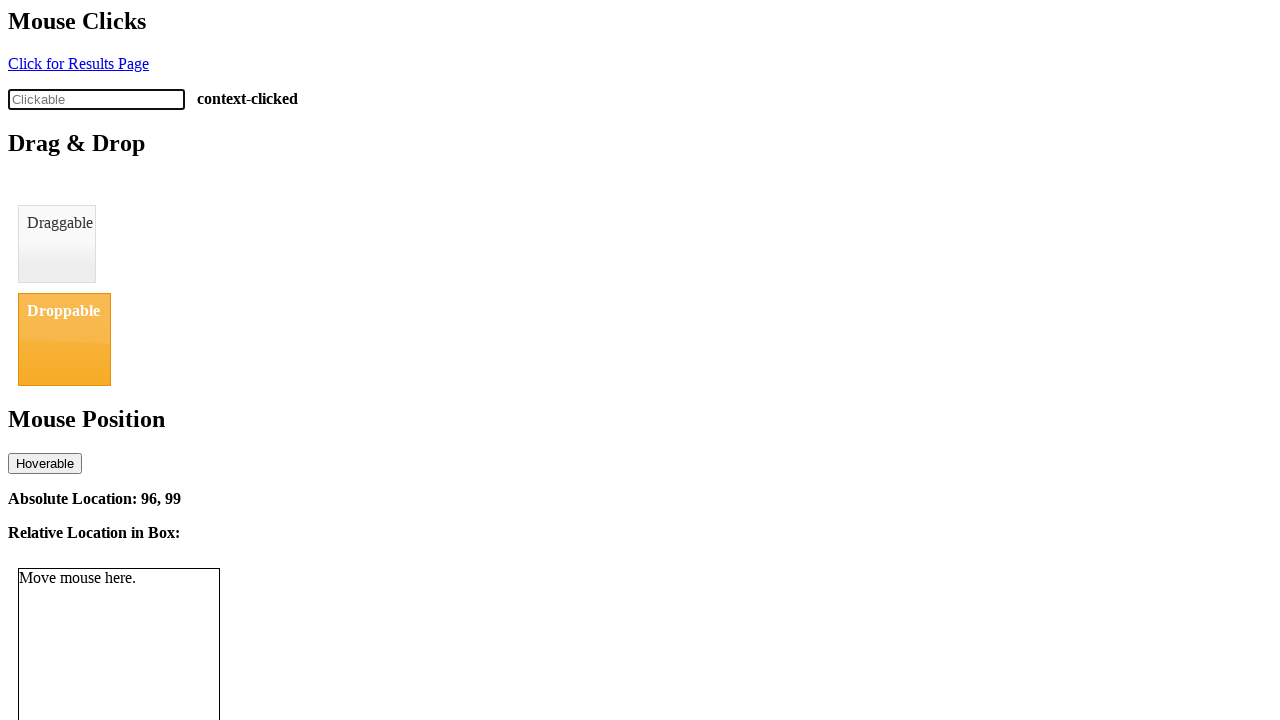

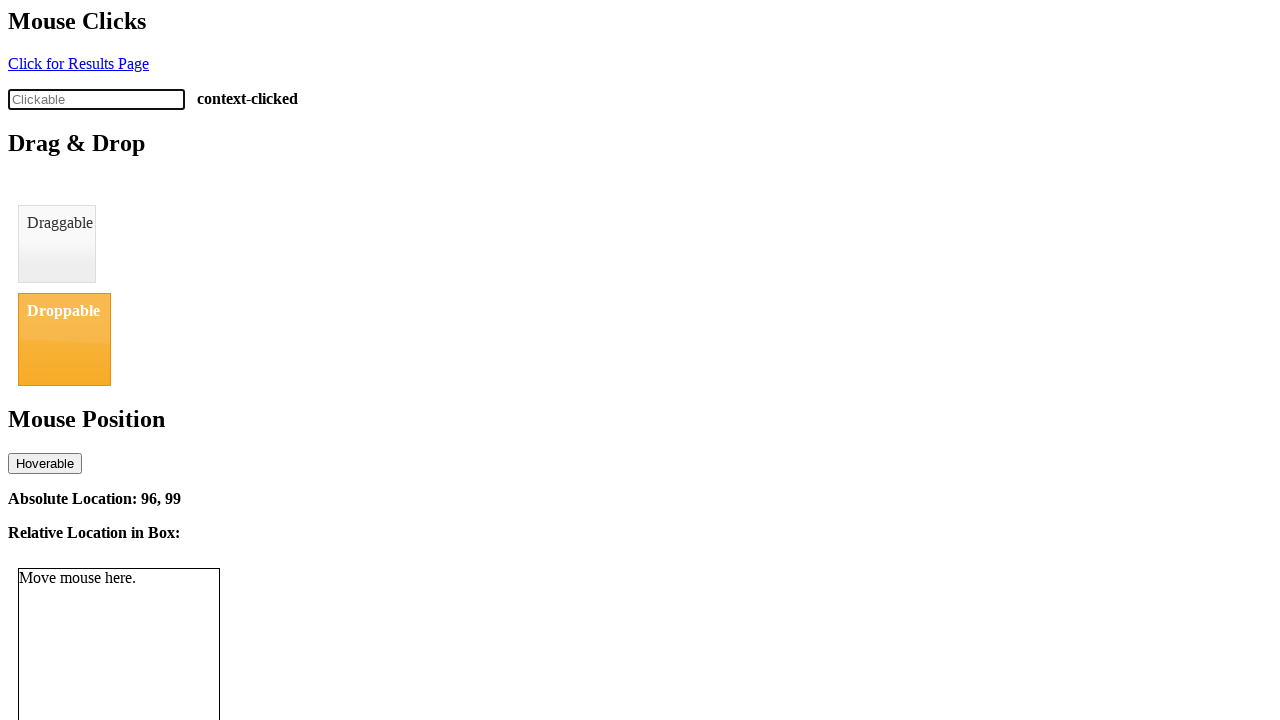